Tests student registration form by filling in various fields including name, email, phone number, subject, and address, then navigates to the tutorials point homepage and tests browser navigation commands

Starting URL: https://www.tutorialspoint.com/selenium/practice/selenium_automation_practice.php

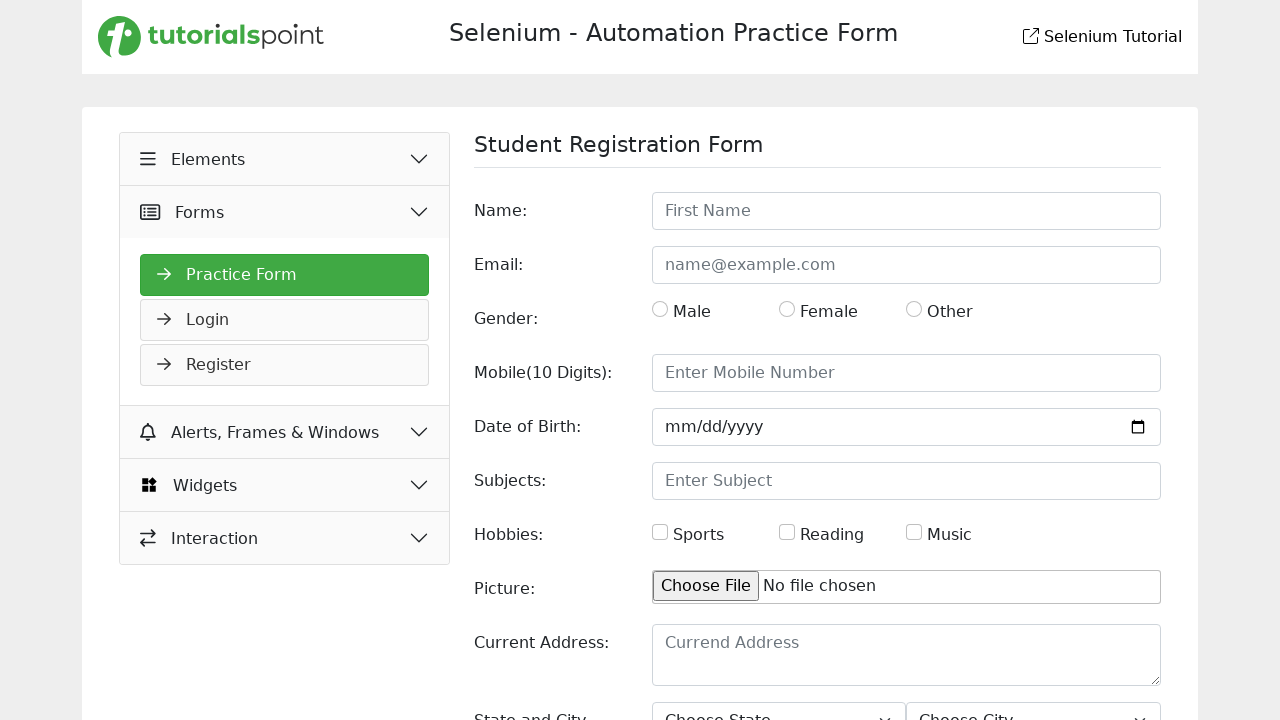

Retrieved and printed student registration form heading
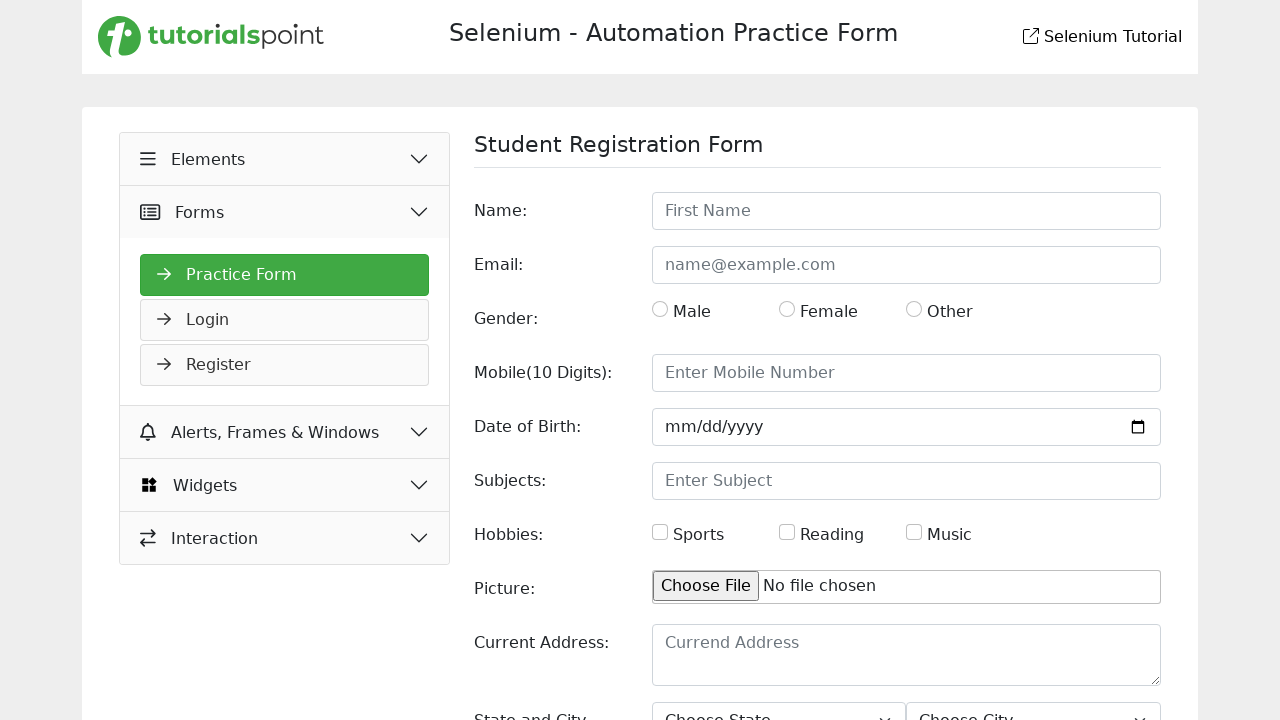

Filled first name field with 'Muhiuddin' on xpath=//input[@placeholder='First Name']
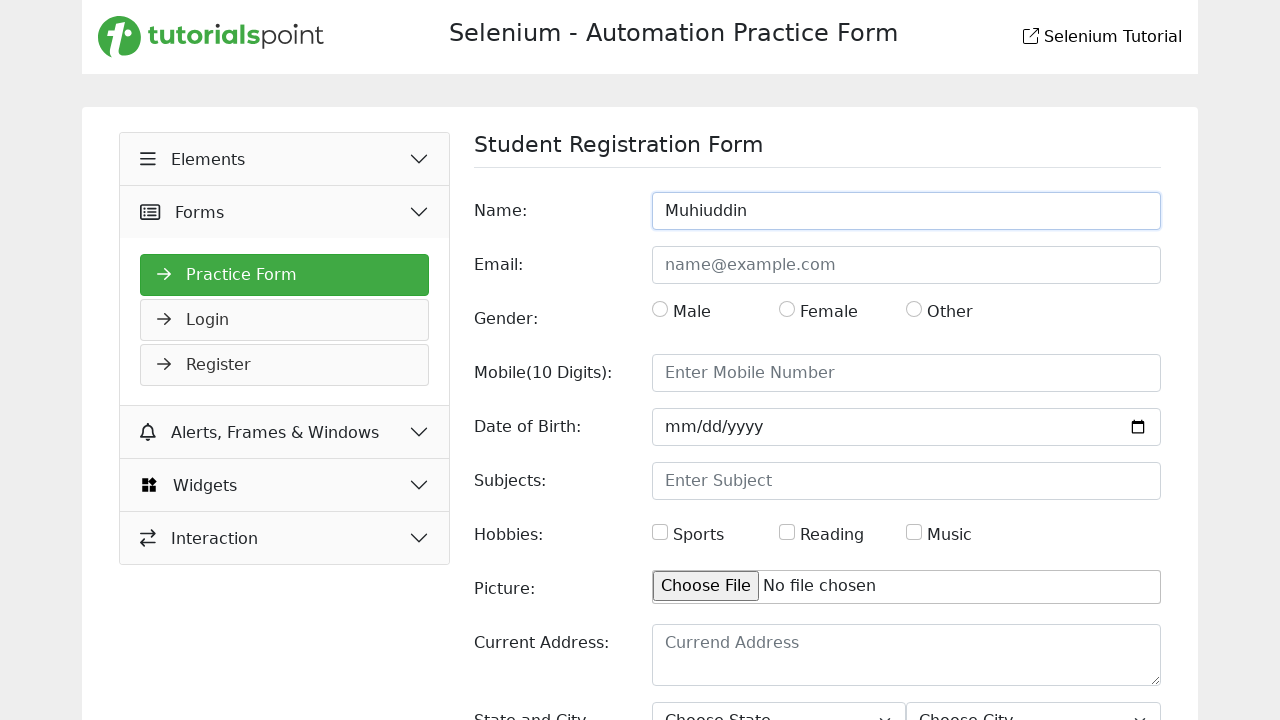

Cleared first name field on xpath=//input[@placeholder='First Name']
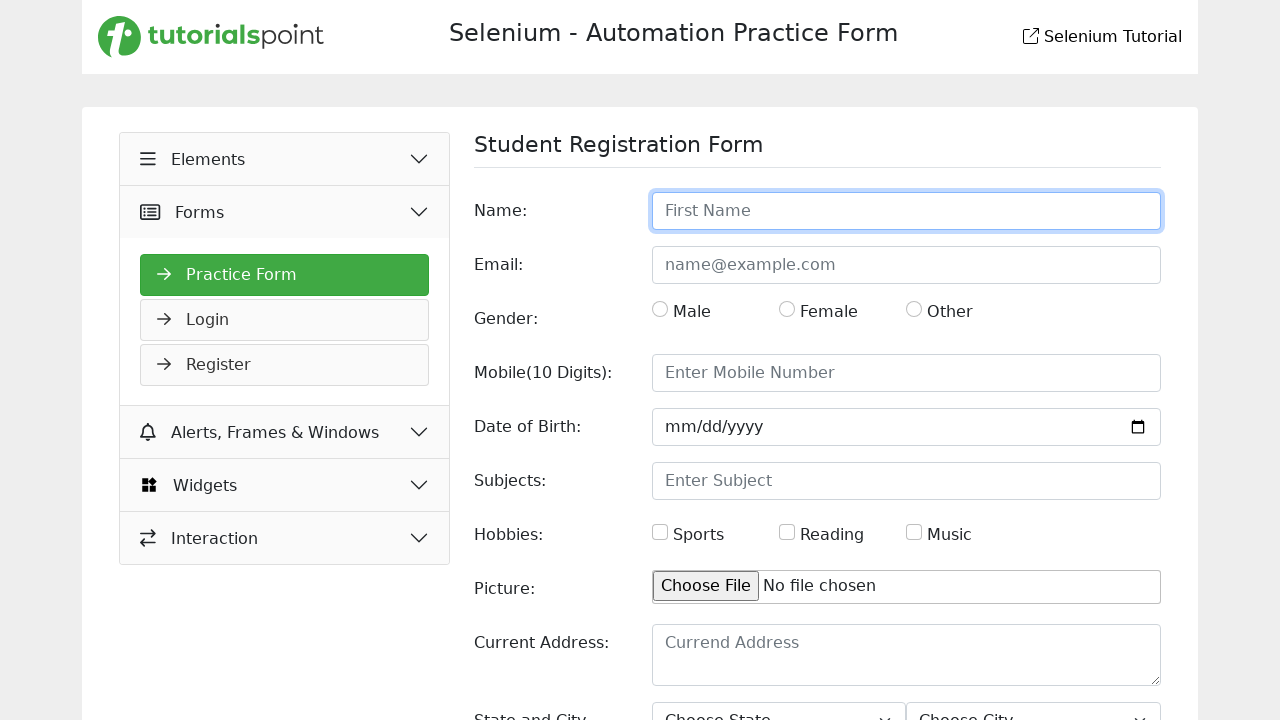

Filled first name field with 'Subrata' using alternative xpath on xpath=//form[@id='practiceForm']/div[1]/div[1]/input[@id='name']
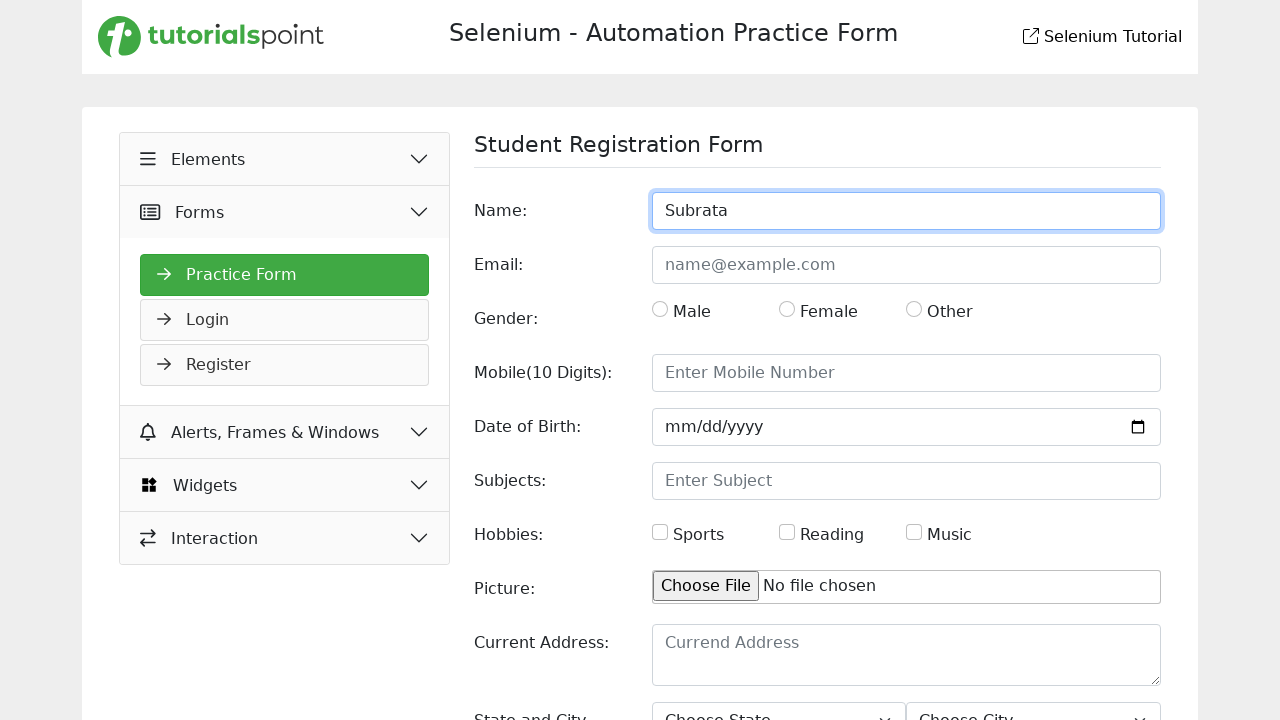

Filled email field with 'testuser347@example.com' on xpath=//*[@id='email']
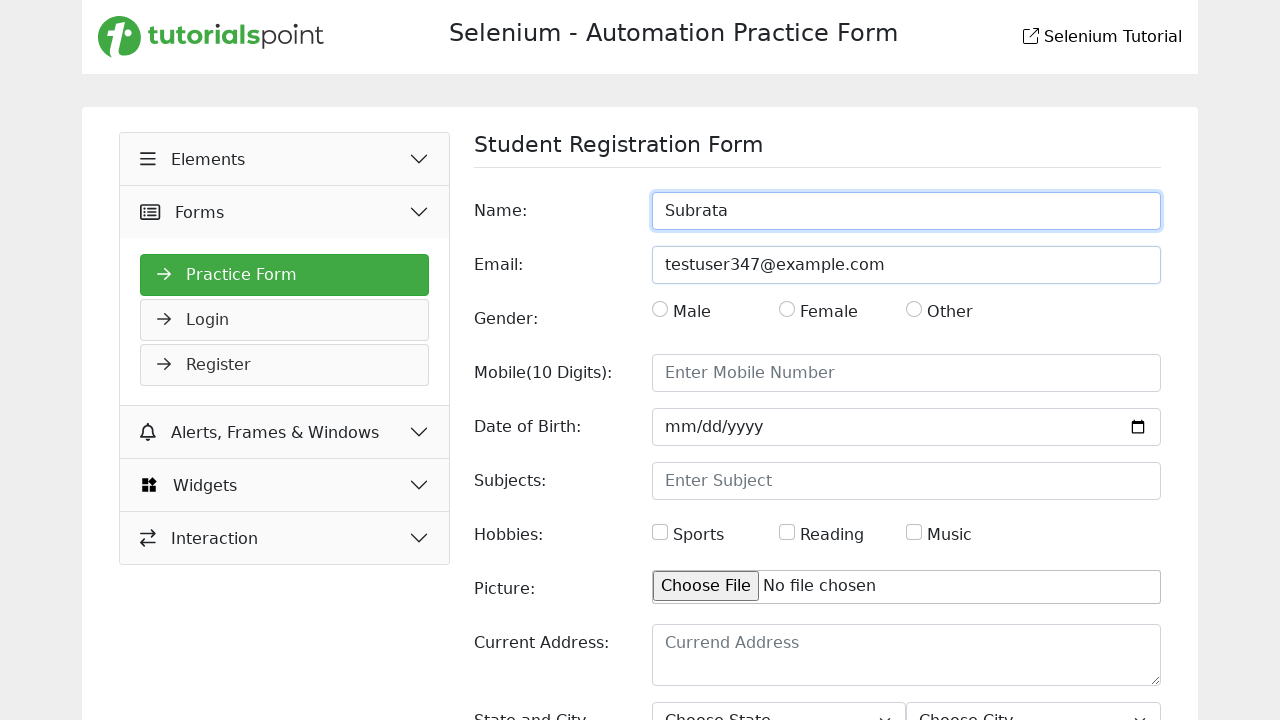

Filled phone number field with '01798234561' on xpath=//form[@id='practiceForm']/div[4]/div/input[@placeholder='Enter Mobile Num
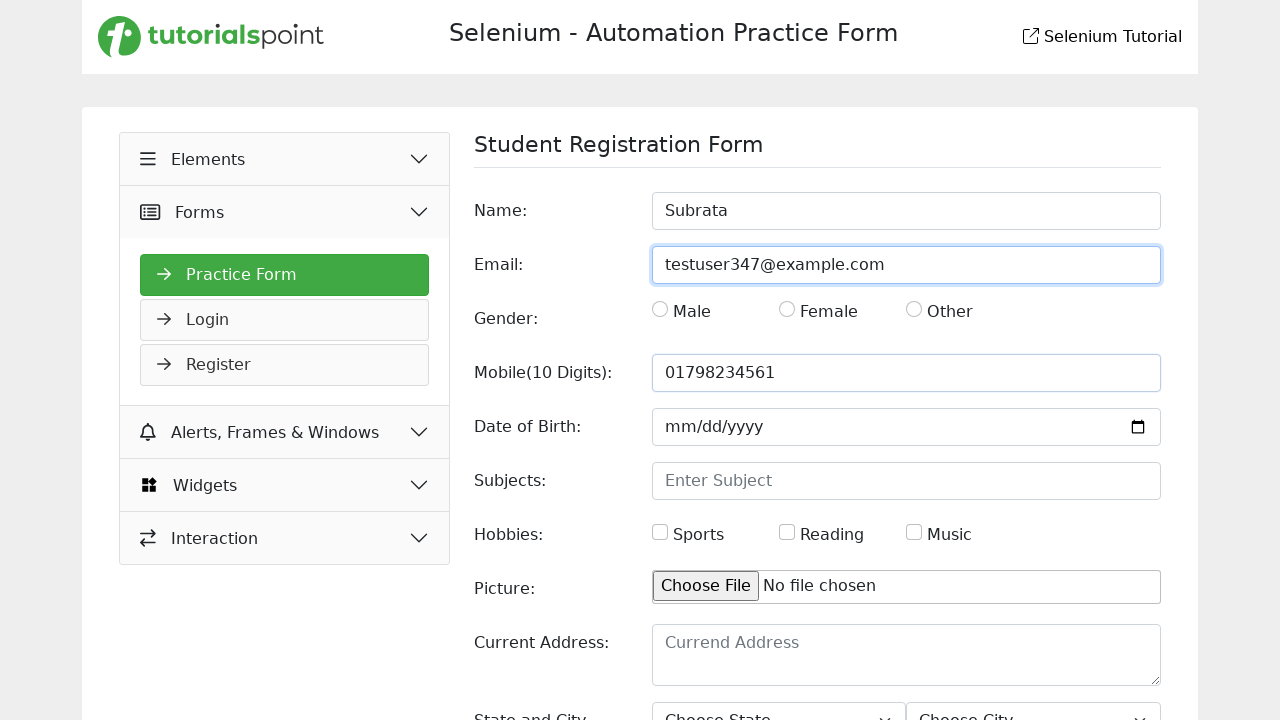

Filled subject field with 'Computer Science and Engineering' on xpath=//form[@id='practiceForm']/div[6]/div/input[@placeholder='Enter Subject']
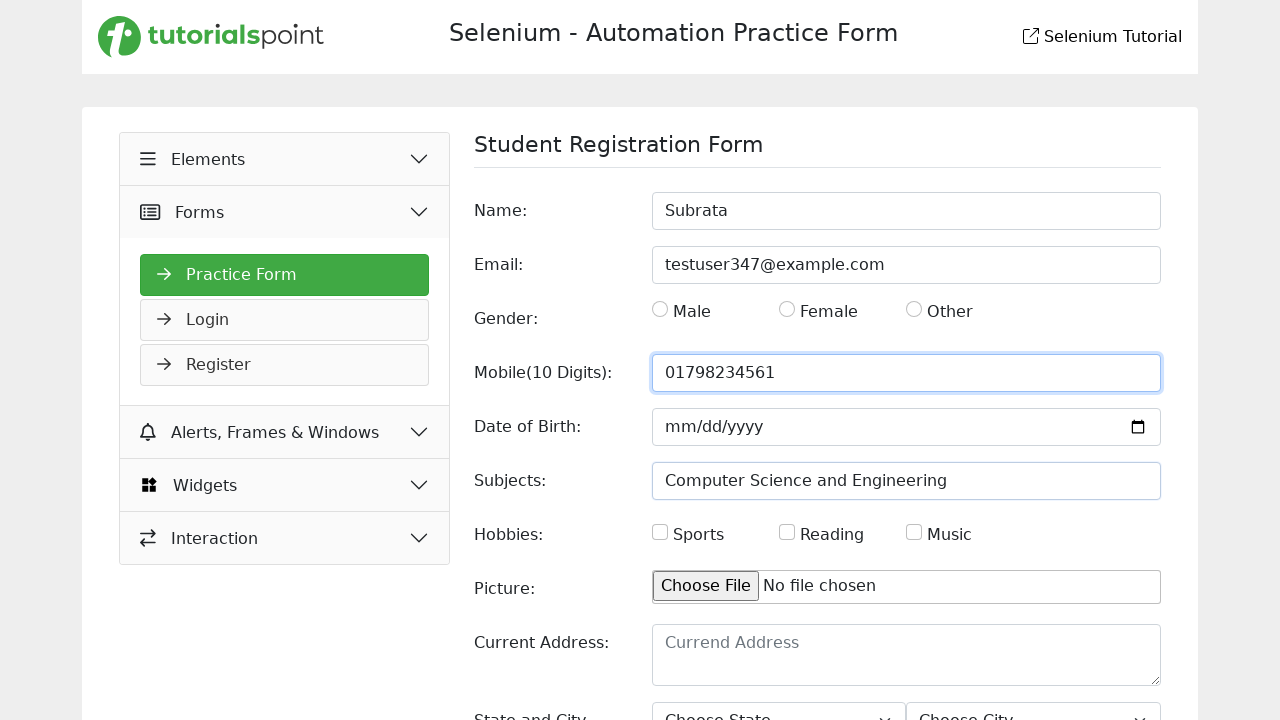

Filled address field with '123 Test Street, Dhaka' on xpath=//form[@id='practiceForm']/div[9]/div/textarea[@placeholder='Currend Addre
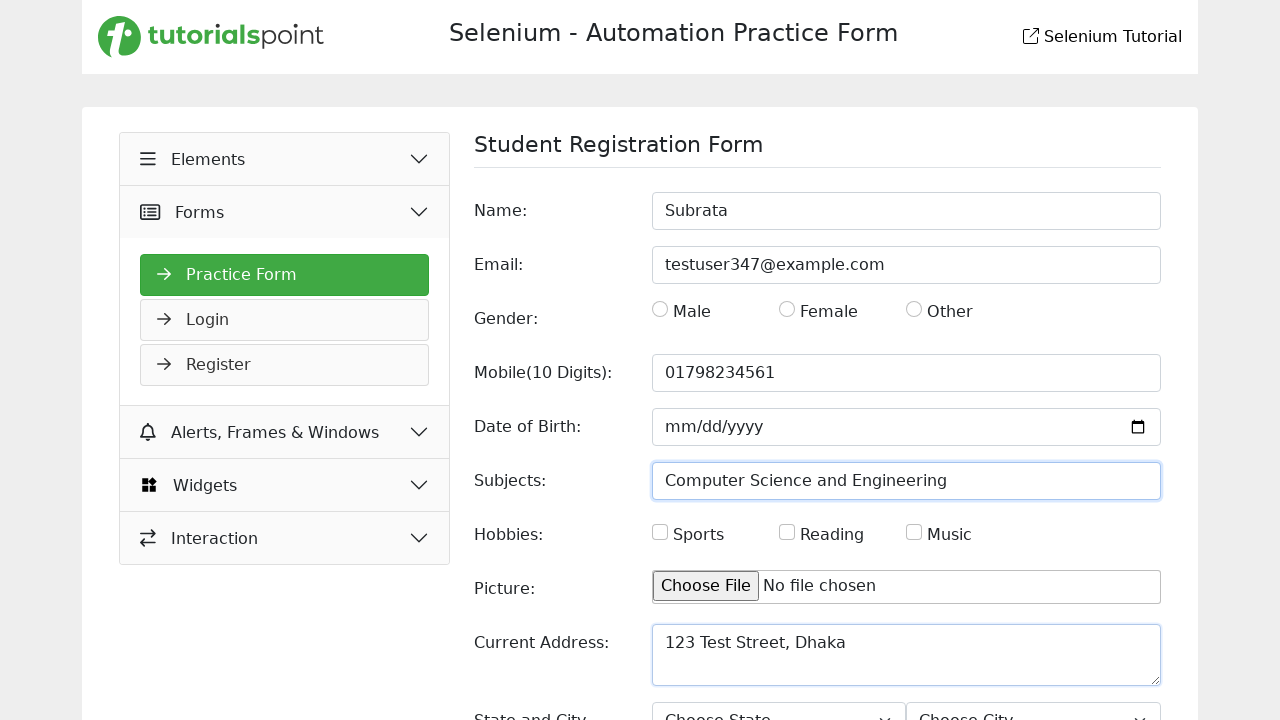

Clicked gender radio button at (660, 309) on xpath=//form[@id='practiceForm']/div[3]/div/div/div[1]/input[@id='gender']
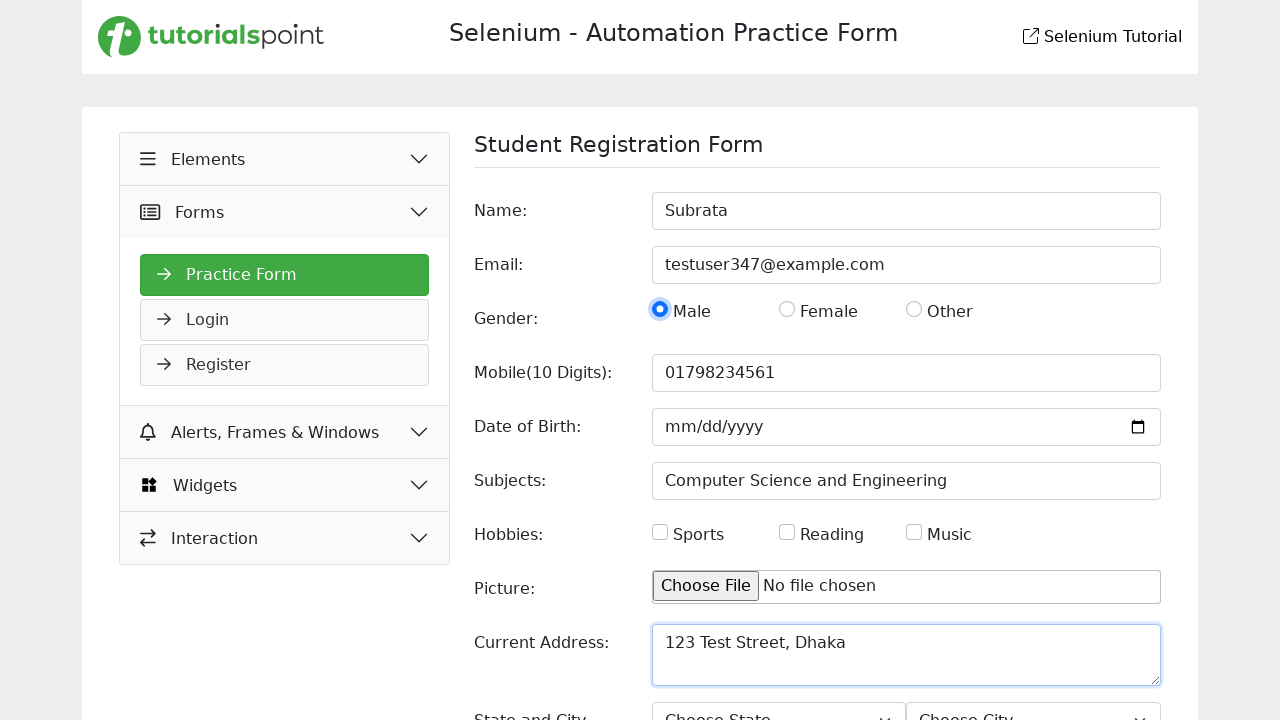

Clicked link to tutorials point homepage at (211, 37) on xpath=//a[@href='https://www.tutorialspoint.com']
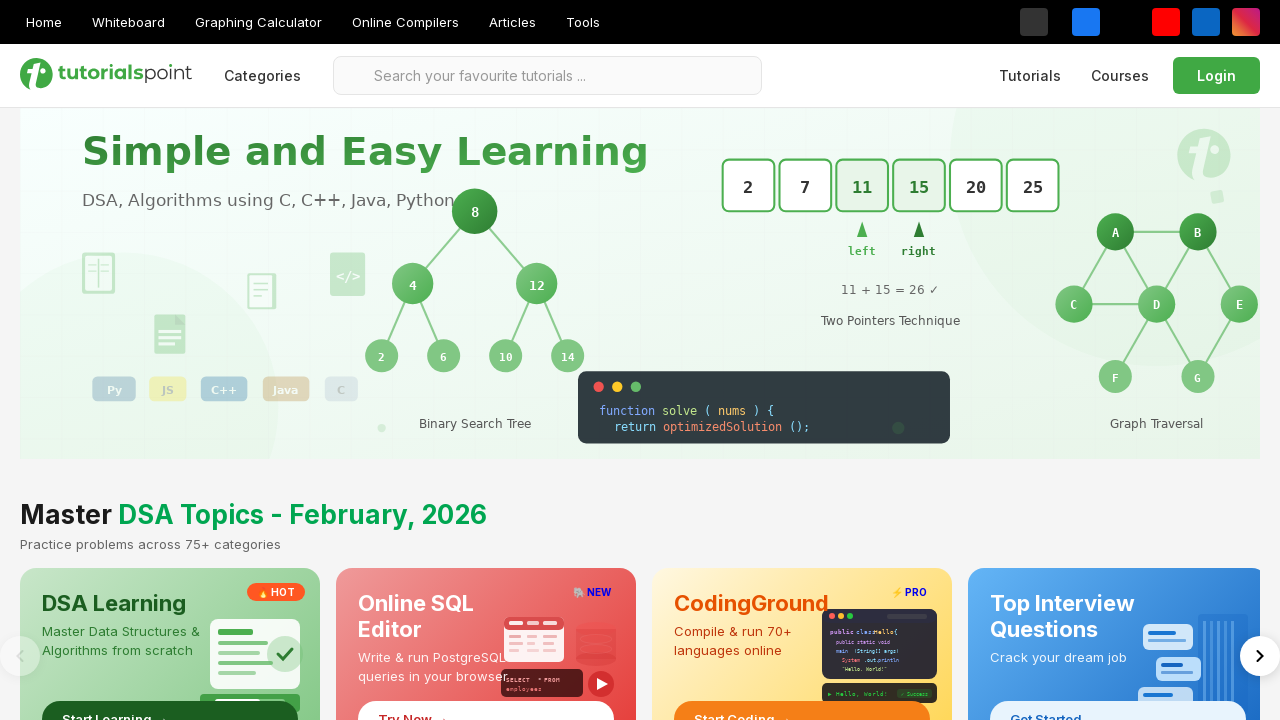

Retrieved and printed page title
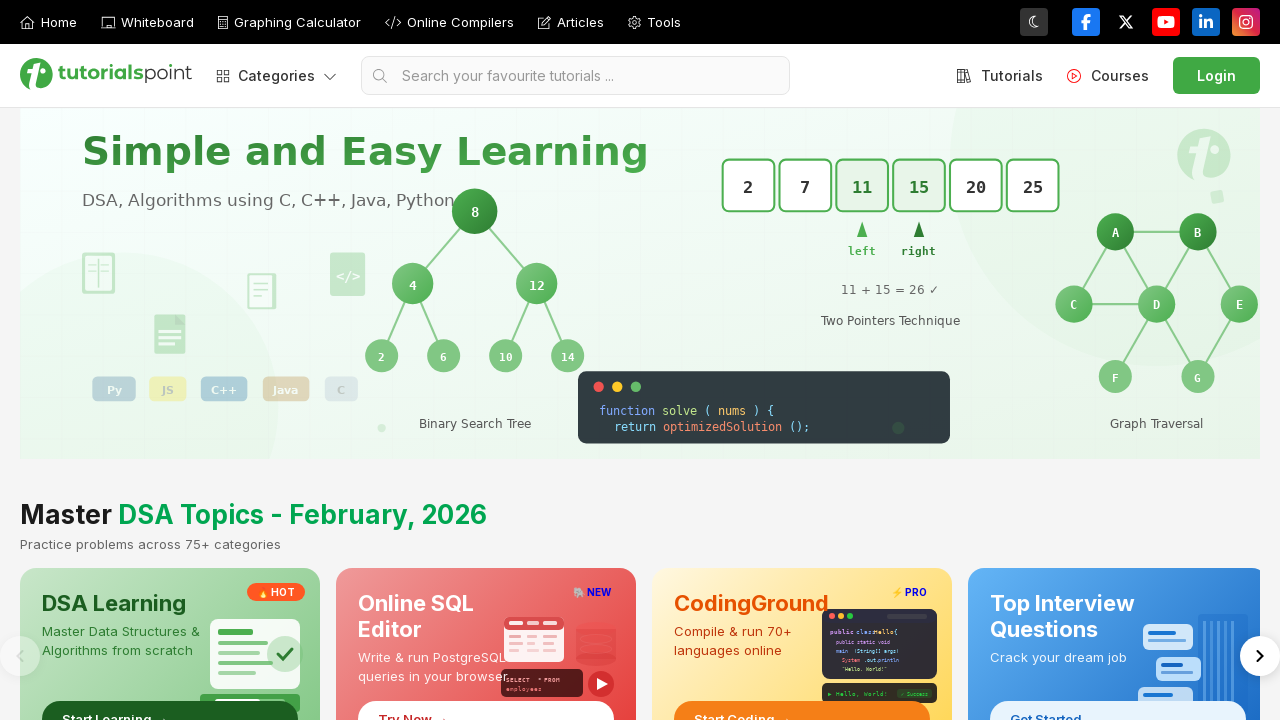

Retrieved and printed current page URL
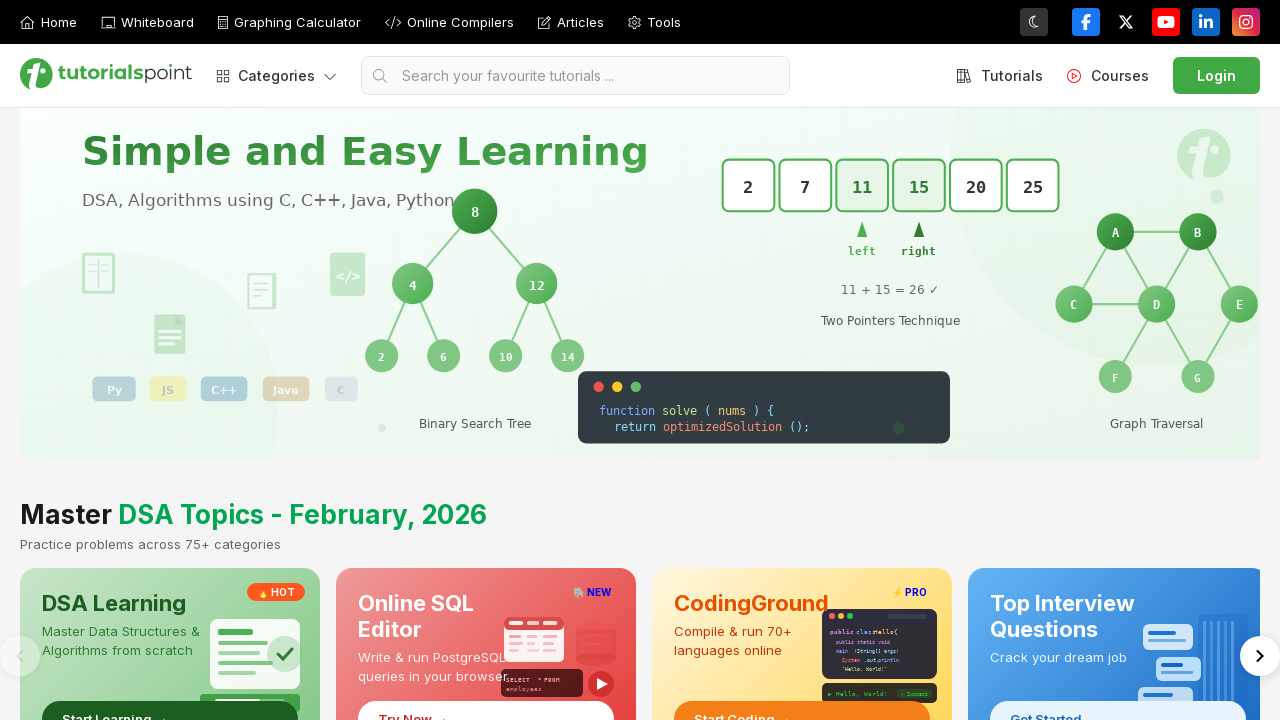

Navigated back to previous page
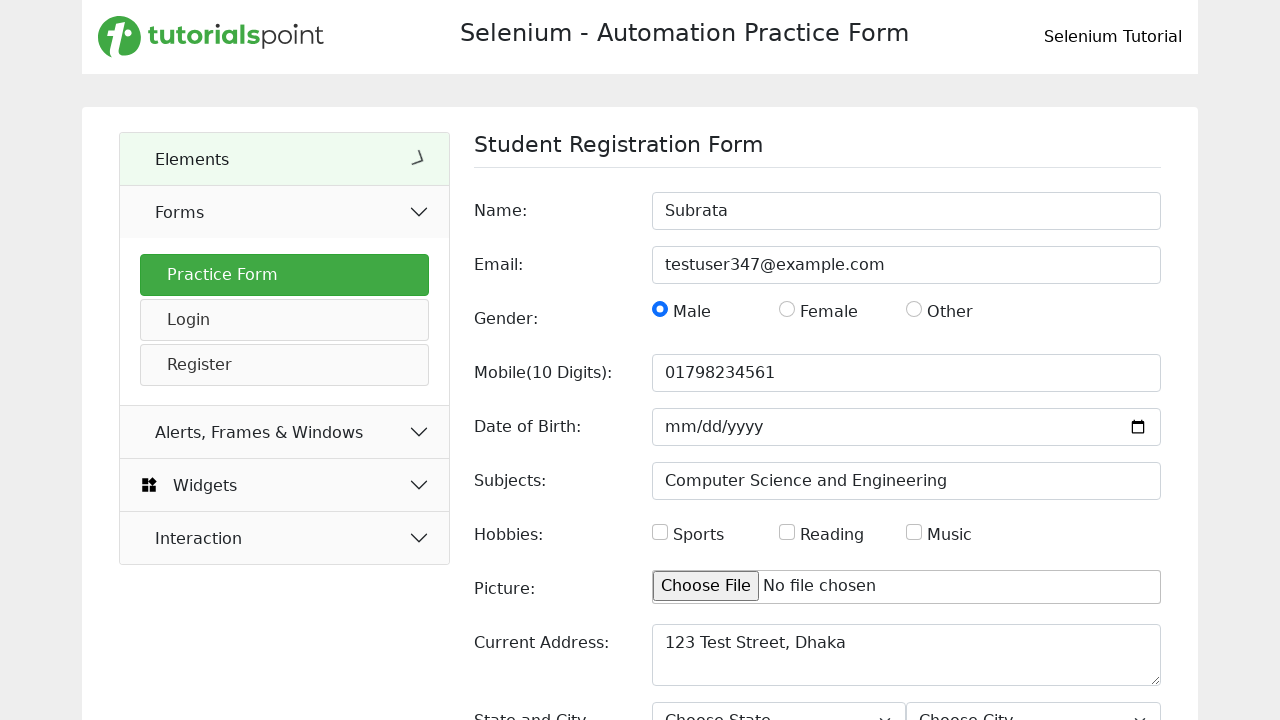

Navigated forward to next page
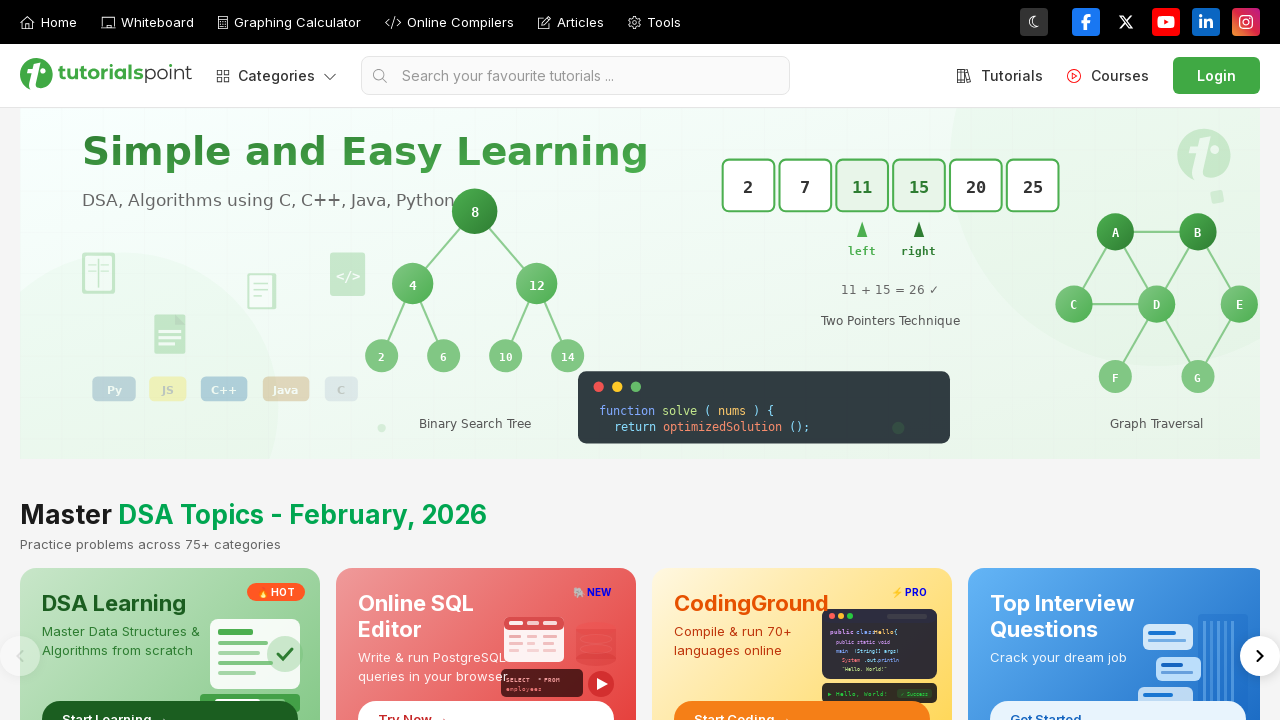

Reloaded current page
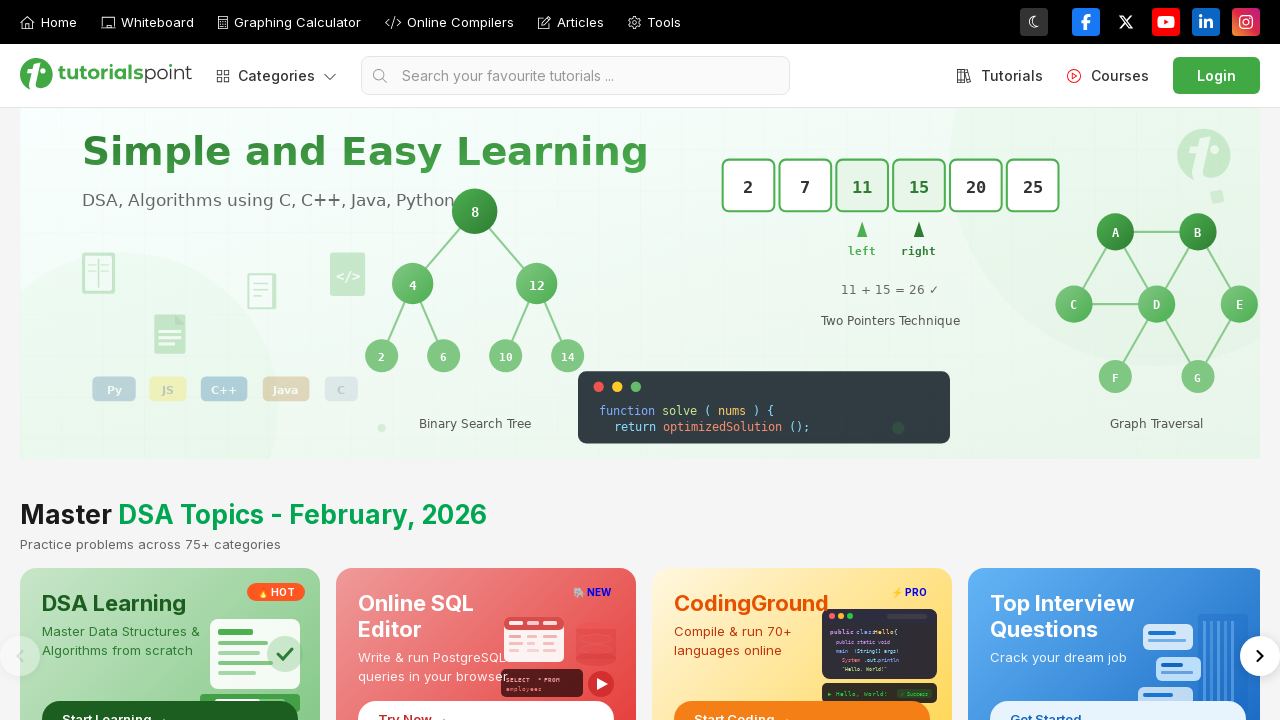

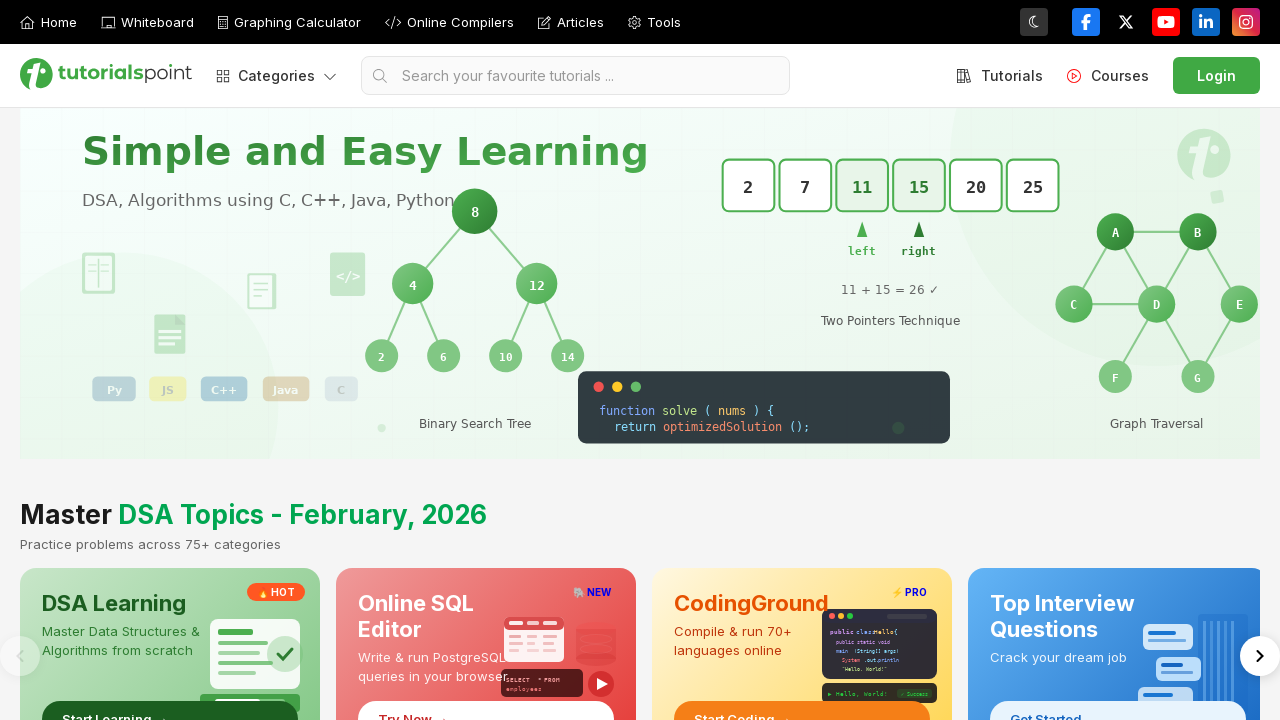